Tests multiple selection of non-consecutive elements using Ctrl/Cmd key modifier

Starting URL: https://automationfc.github.io/jquery-selectable/

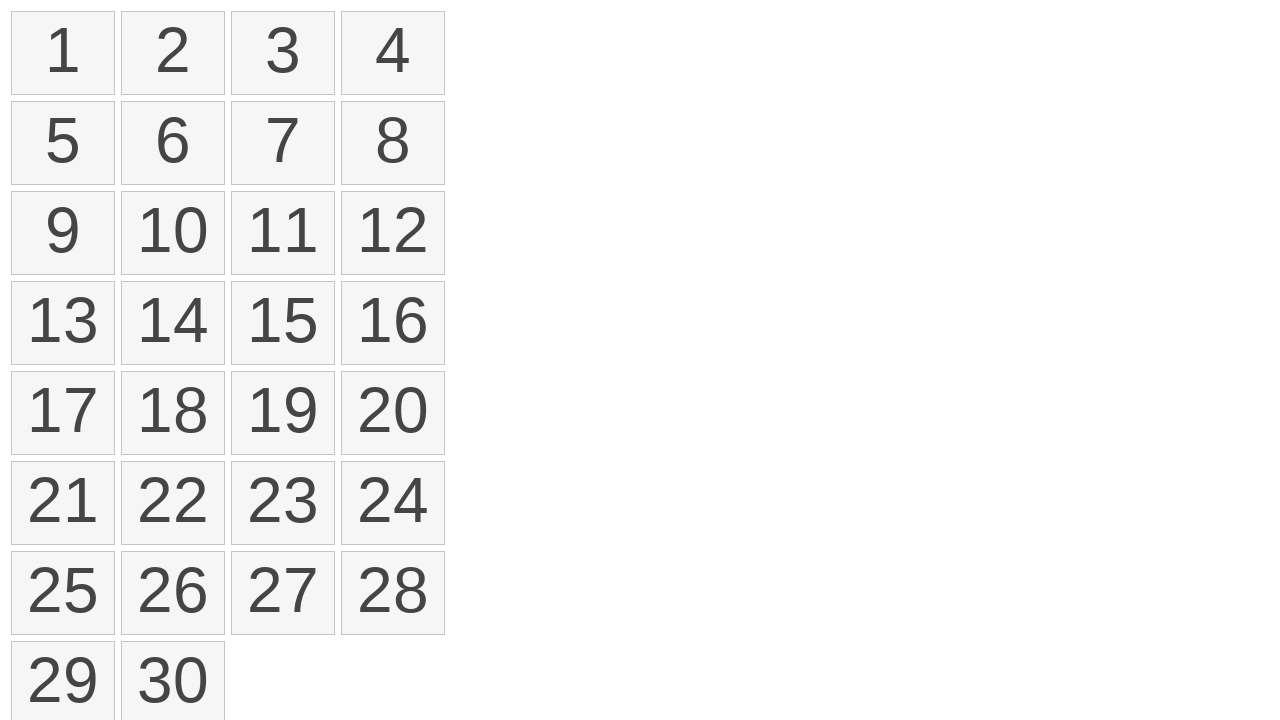

Located all selectable list items
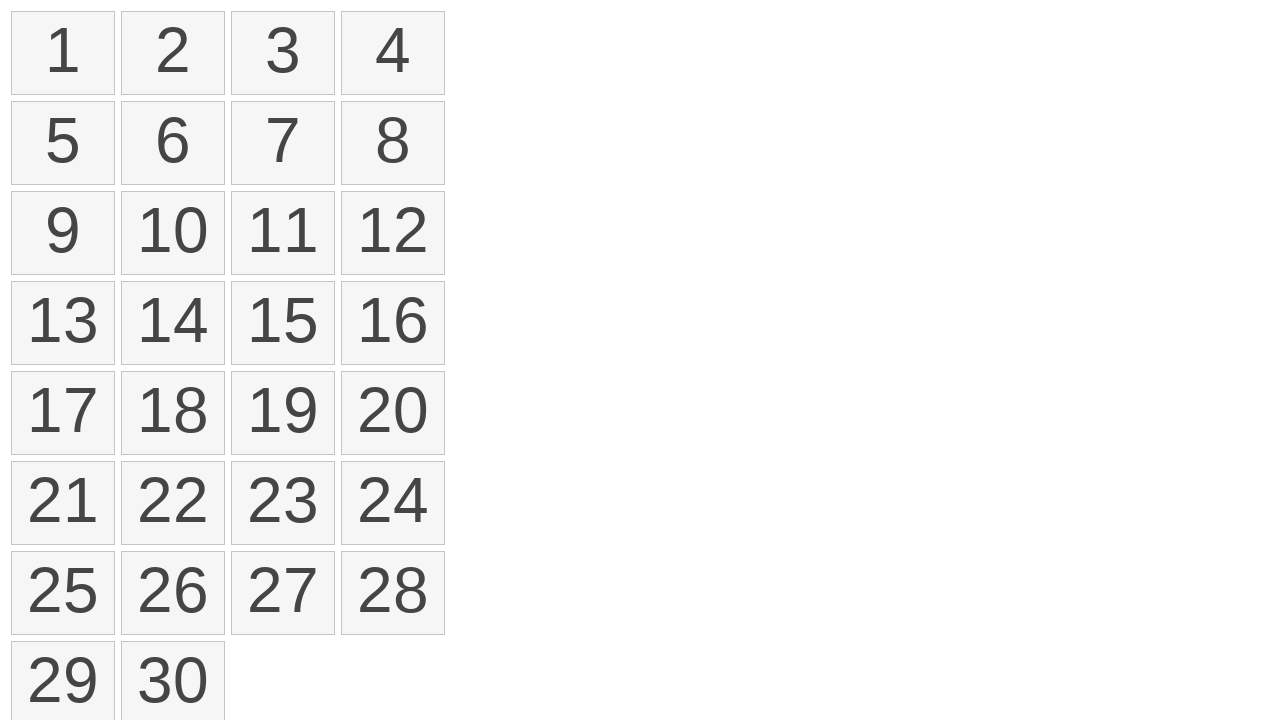

Selected first item (index 0) with Ctrl modifier at (63, 53) on ol.ui-selectable li >> nth=0
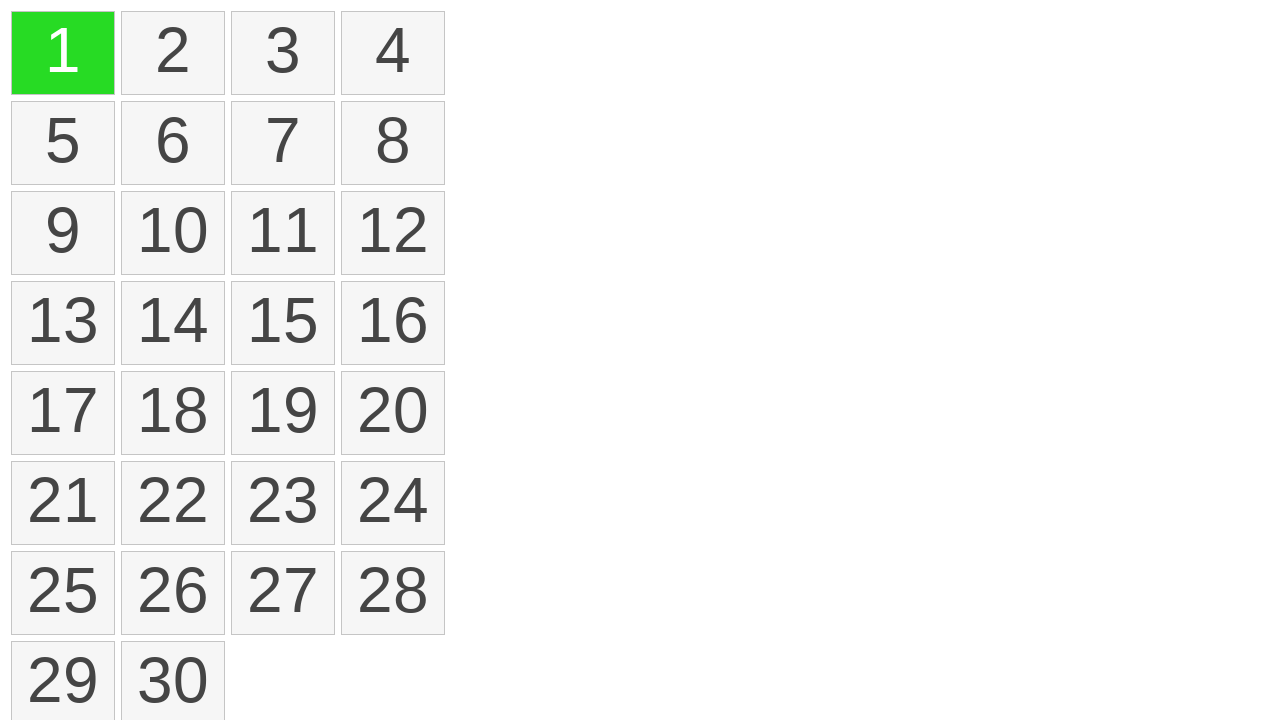

Selected sixth item (index 5) with Ctrl modifier for multiple selection at (173, 143) on ol.ui-selectable li >> nth=5
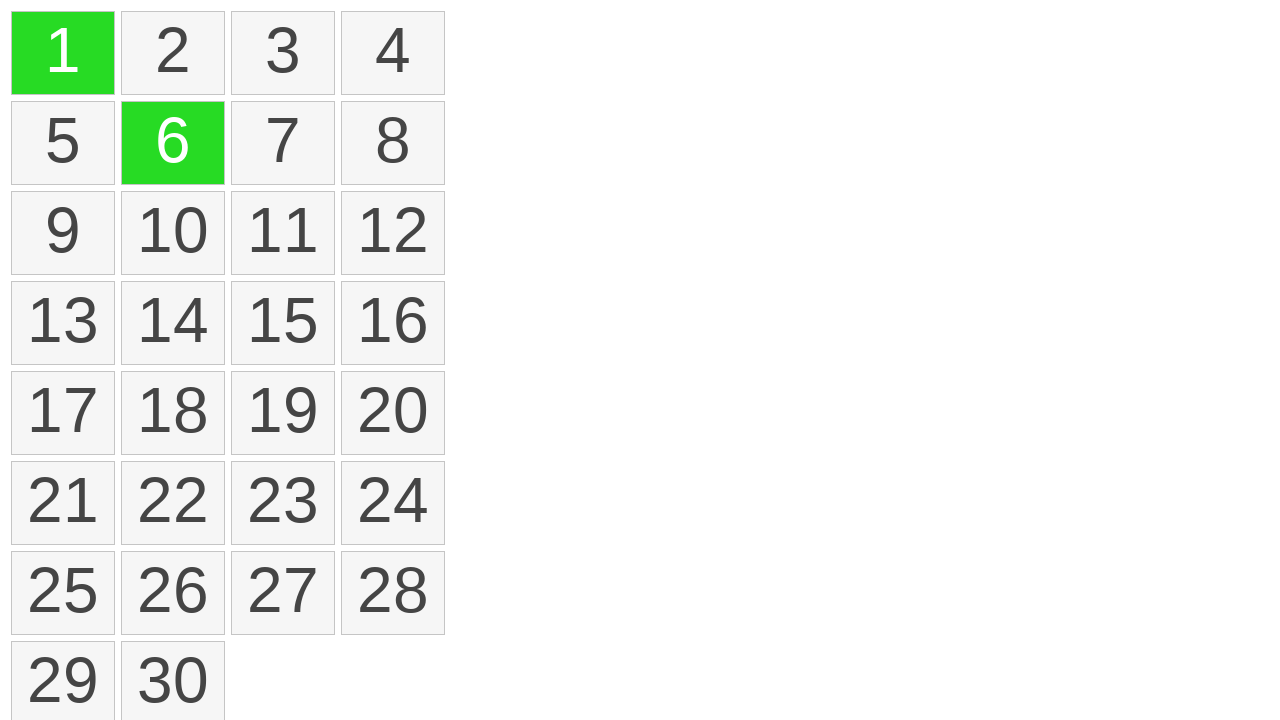

Selected eleventh item (index 10) with Ctrl modifier for multiple selection at (283, 233) on ol.ui-selectable li >> nth=10
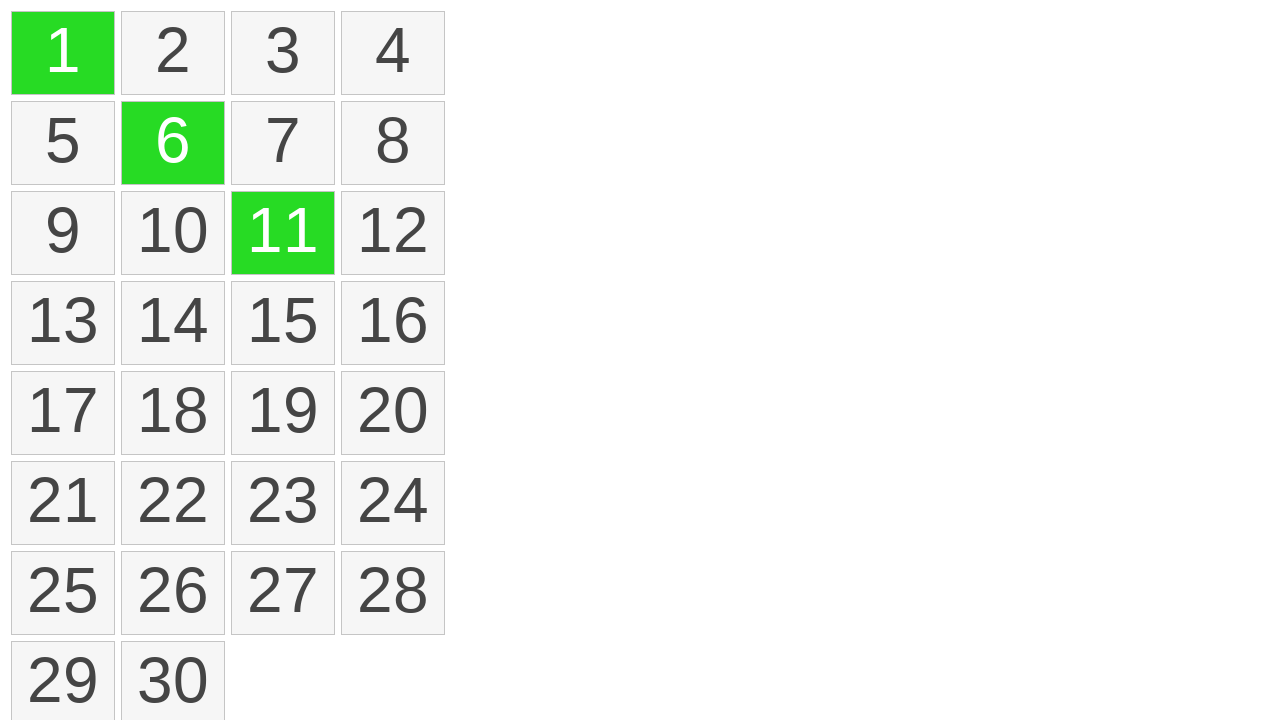

Selected sixteenth item (index 15) with Ctrl modifier for multiple selection at (393, 323) on ol.ui-selectable li >> nth=15
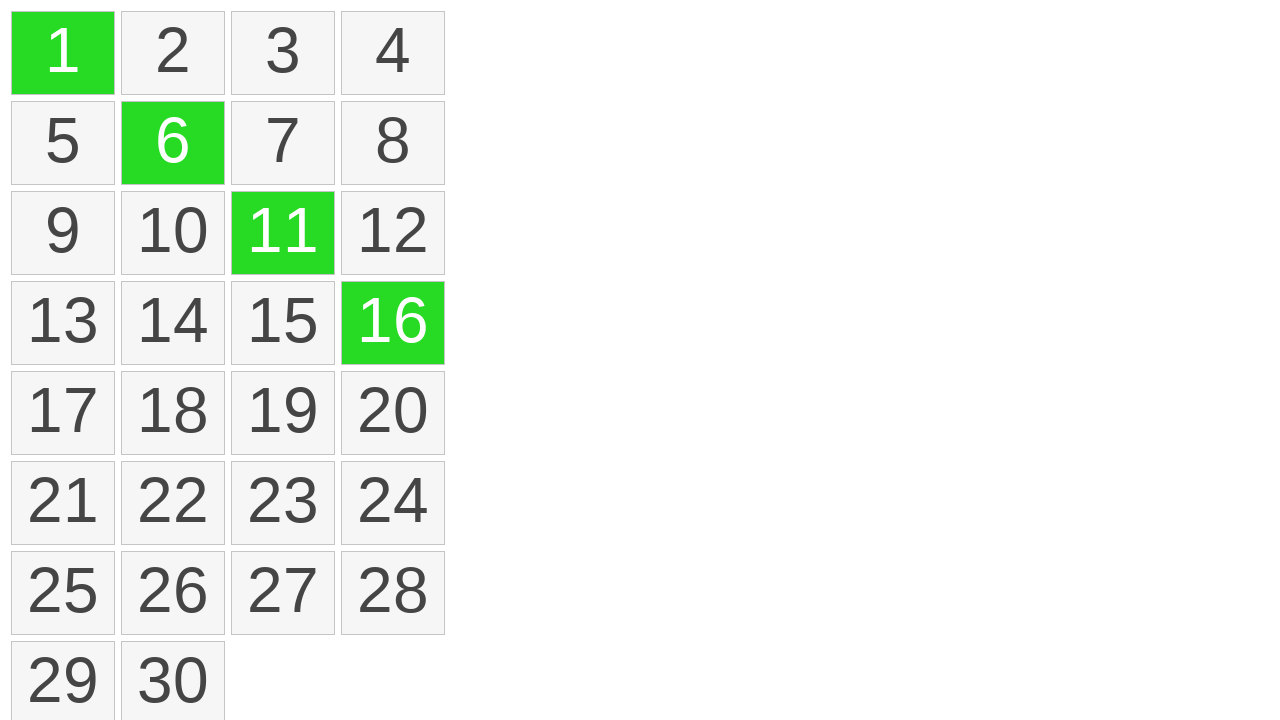

Counted selected items with ui-selected class
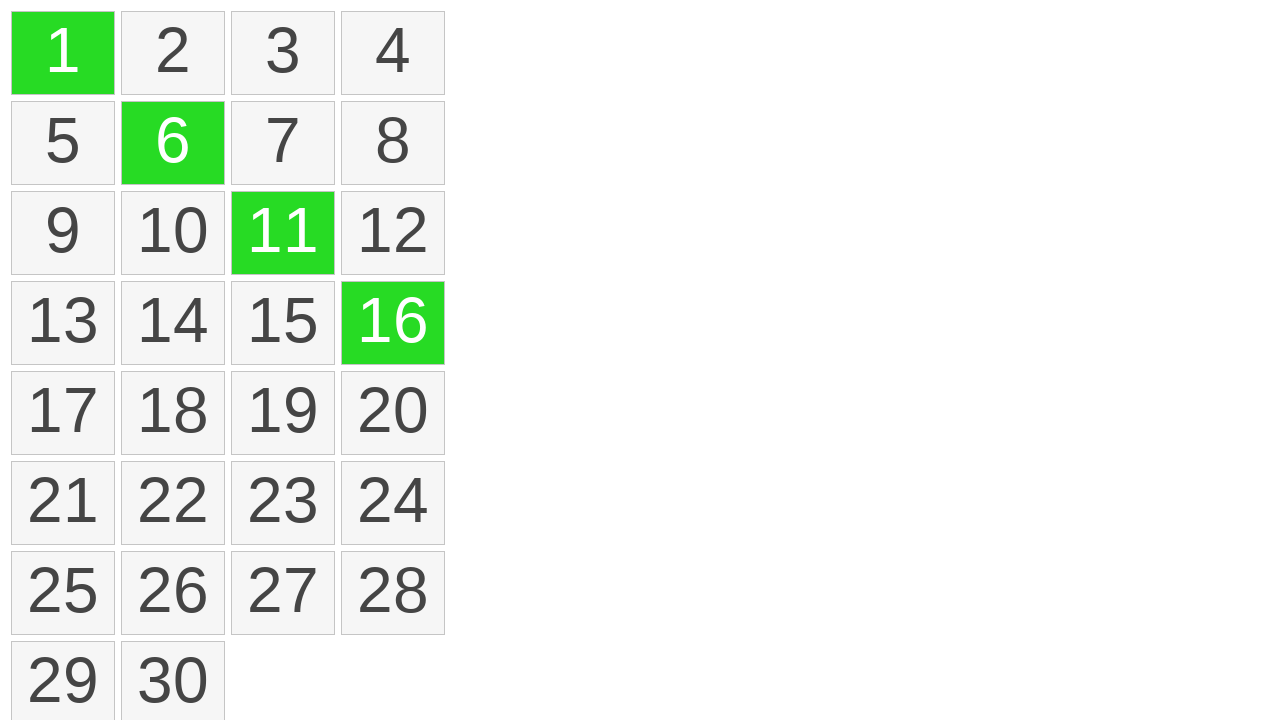

Verified that exactly 4 non-consecutive items are selected
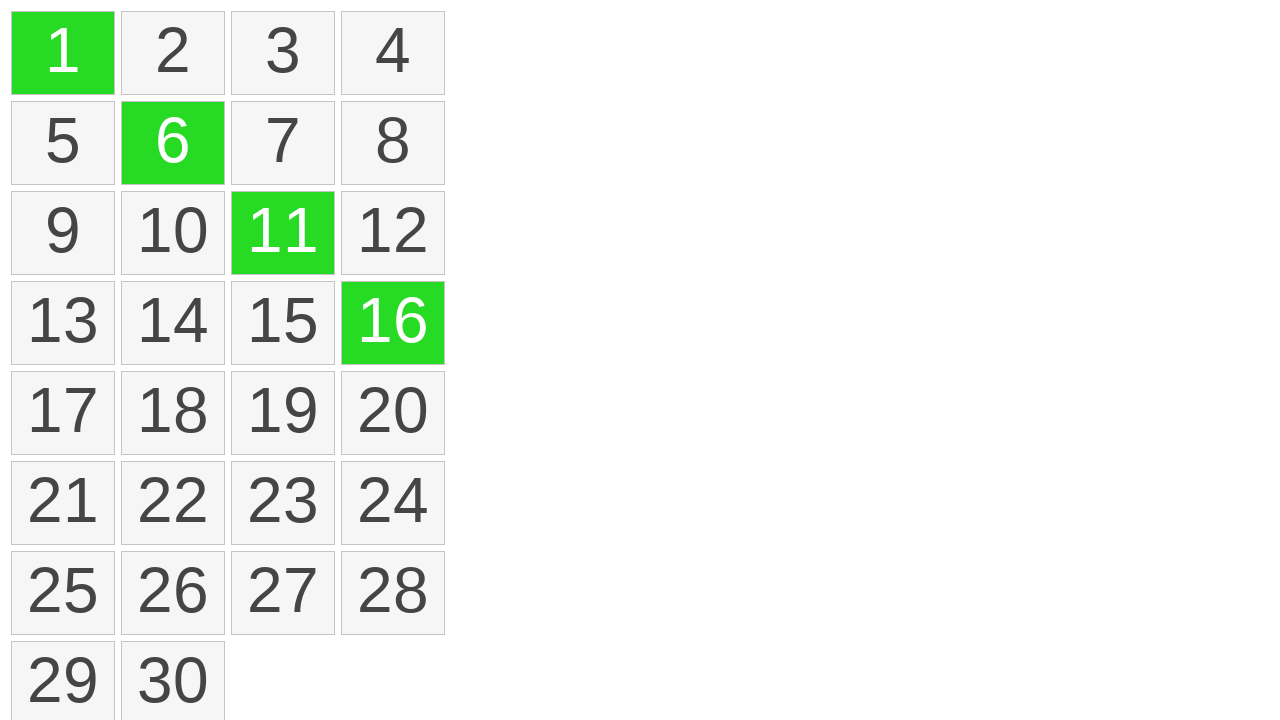

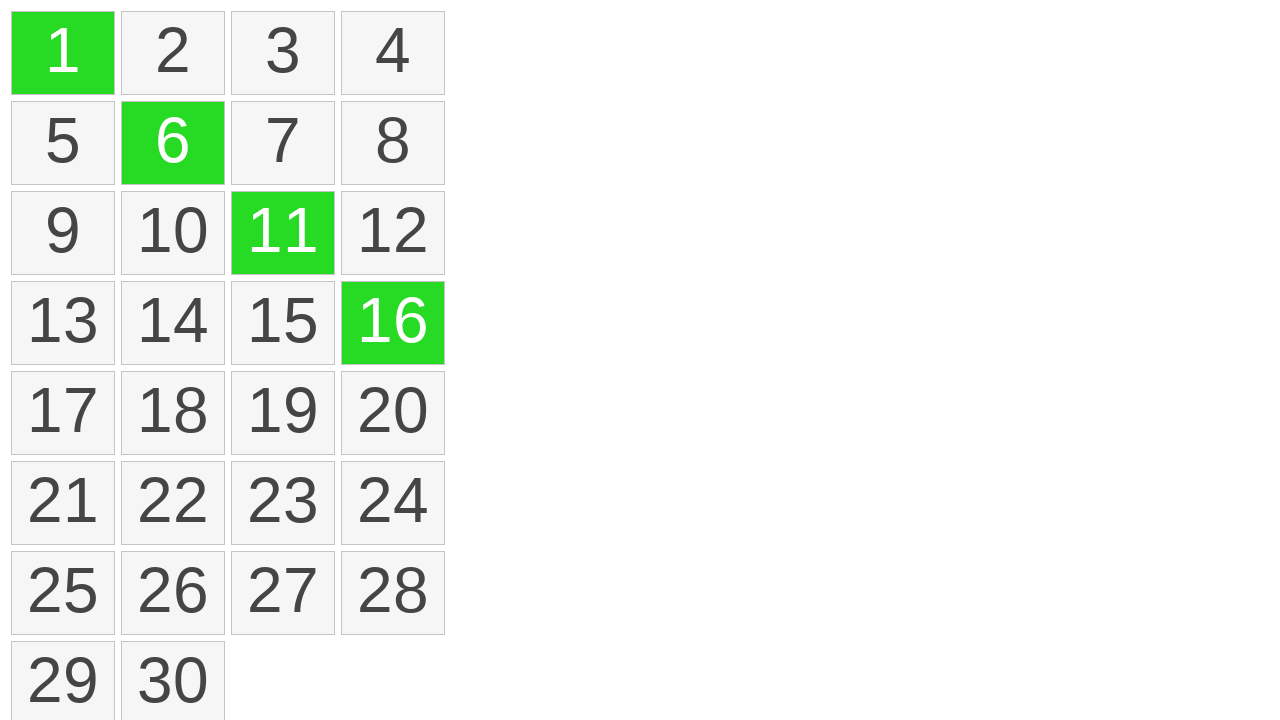